Tests the autocomplete functionality by navigating to the autocomplete page and entering an address in the autocomplete input field

Starting URL: http://formy-project.herokuapp.com/

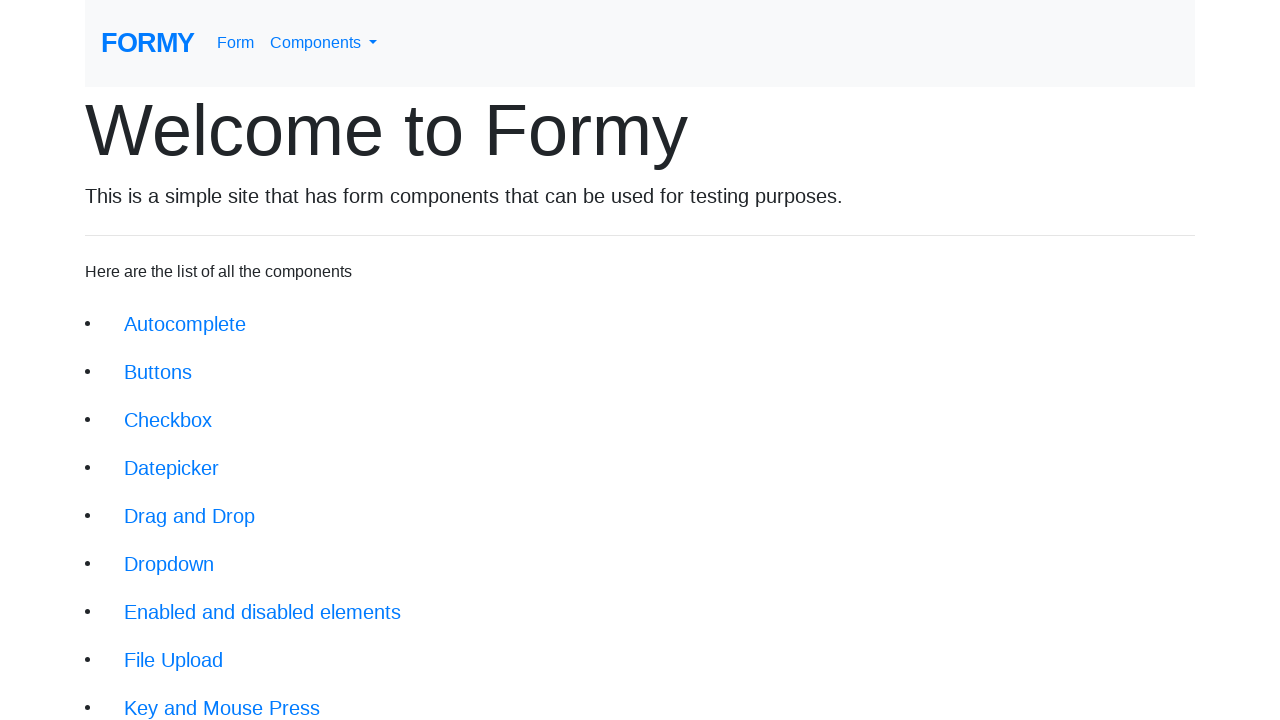

Clicked the Autocomplete button to navigate to autocomplete page at (185, 324) on a.btn.btn-lg[href='/autocomplete']
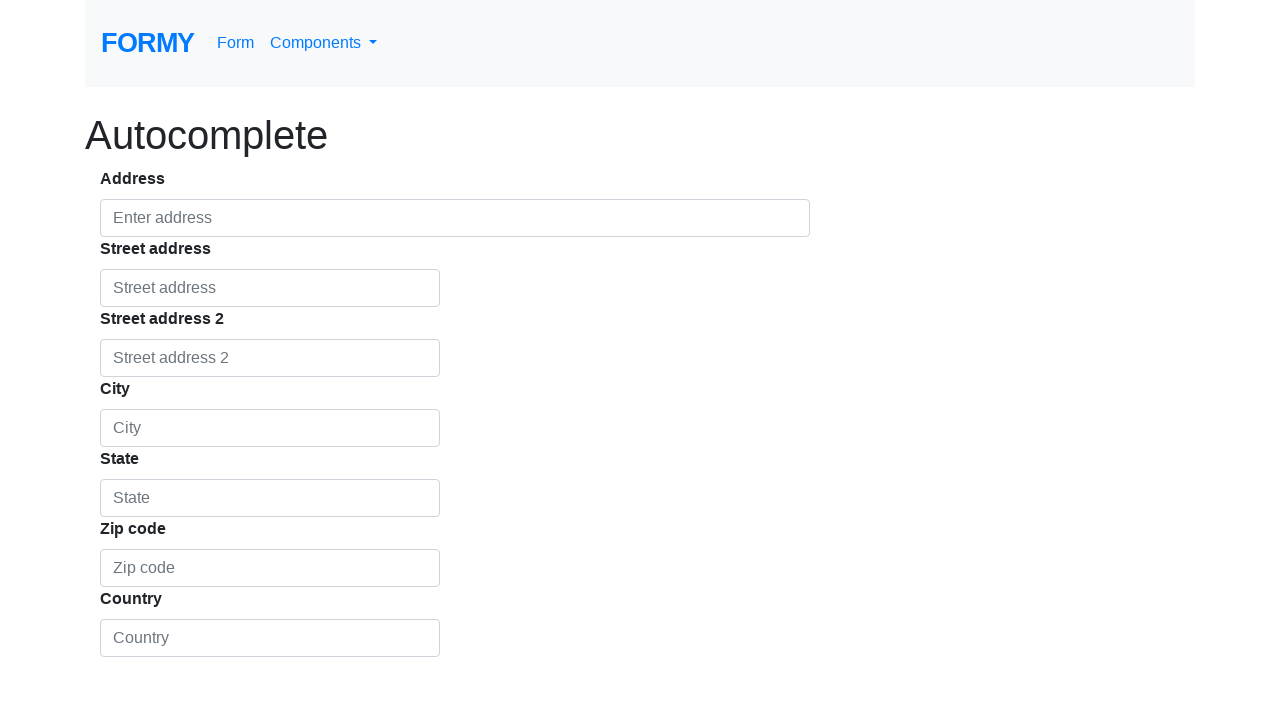

Autocomplete input field became visible
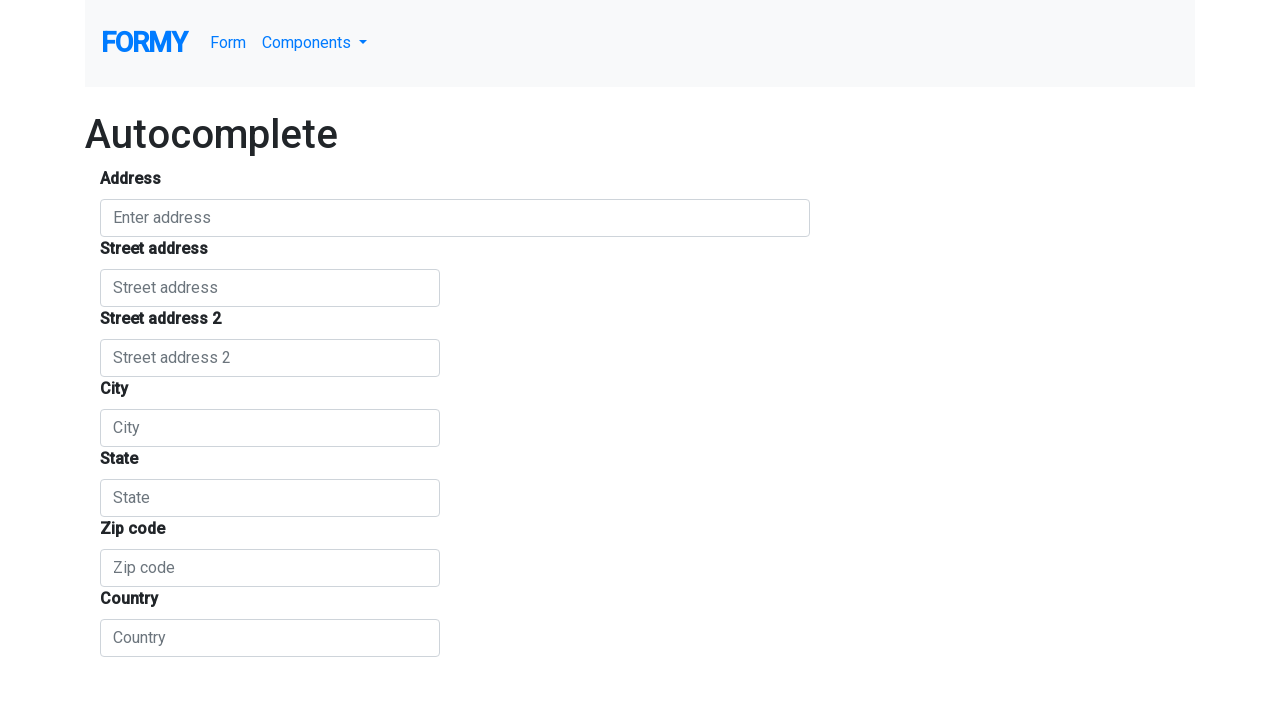

Filled autocomplete field with address '1555 Park Blvd, Palo Alto, CA' on #autocomplete
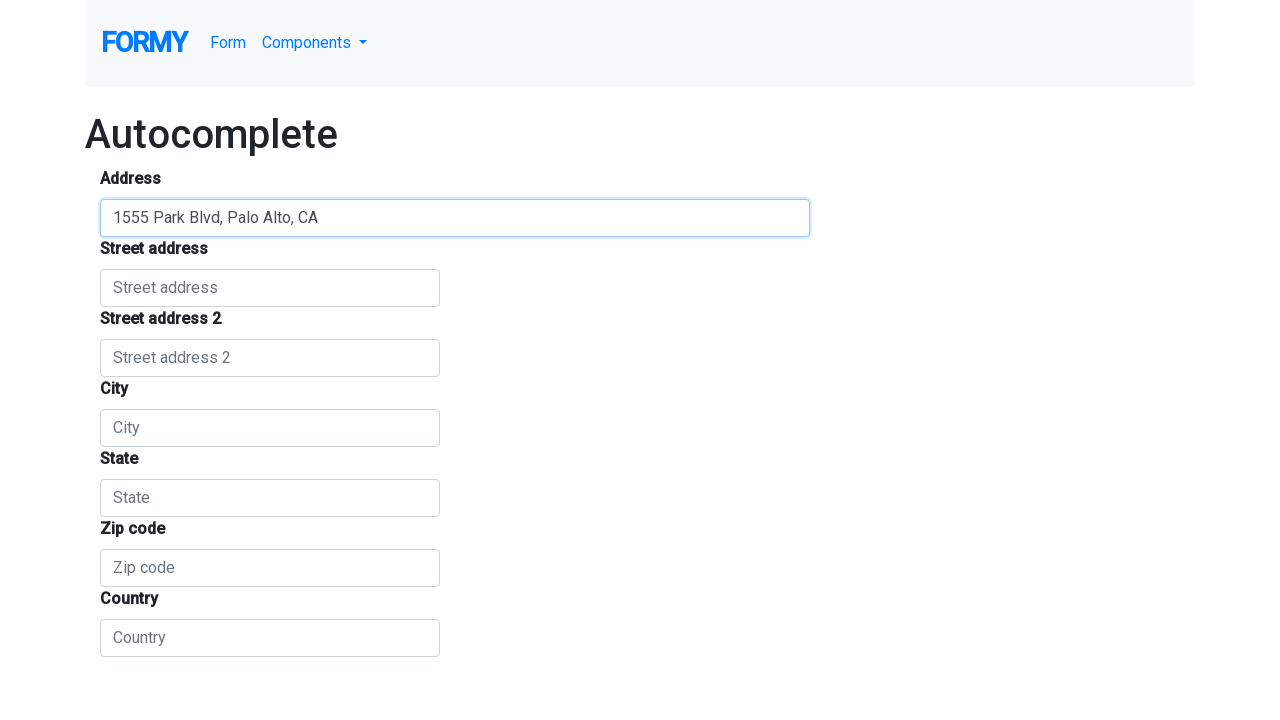

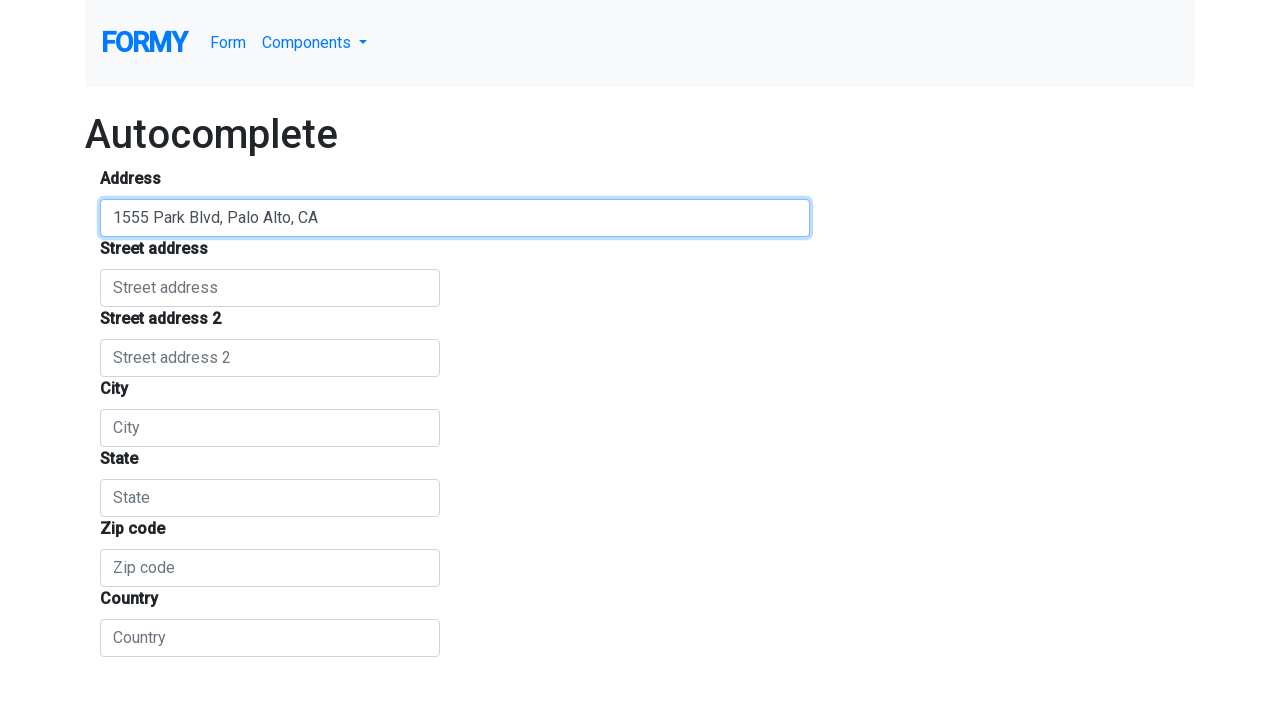